Tests the jQuery UI resizable demo by dragging the resize handle to expand the resizable element

Starting URL: https://jqueryui.com/resources/demos/resizable/default.html

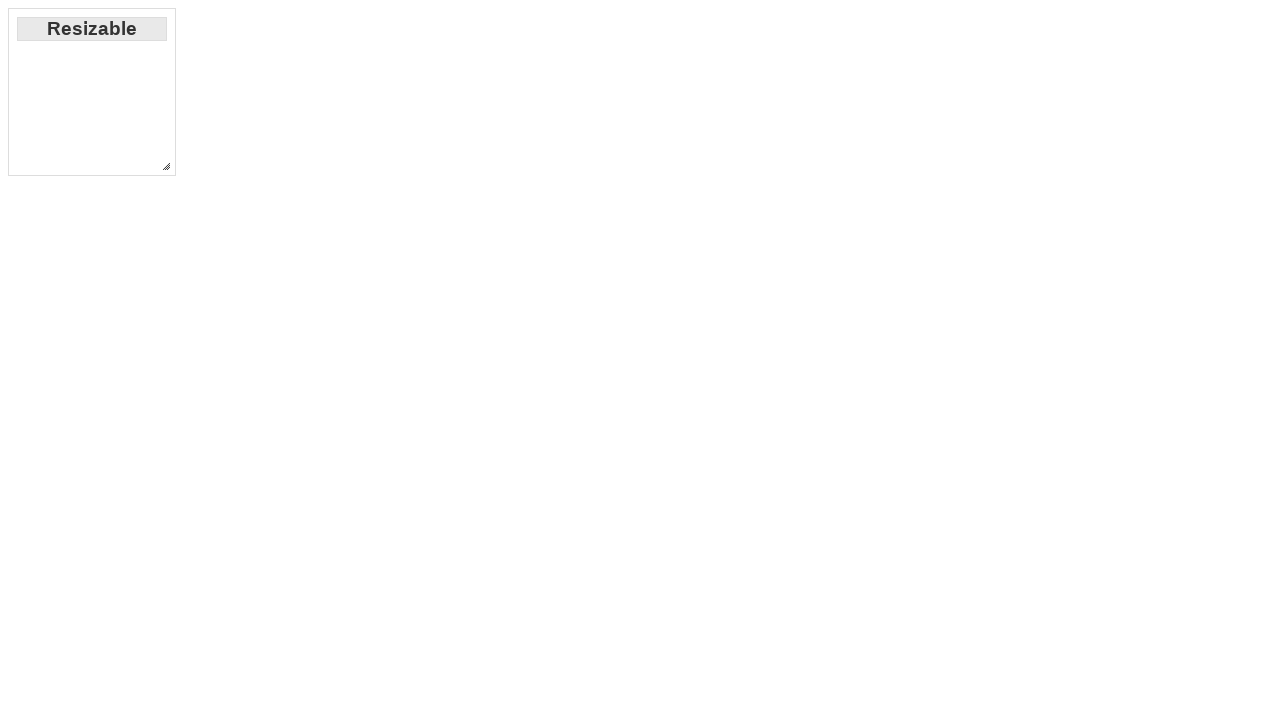

Located the resize handle (bottom-right corner grip)
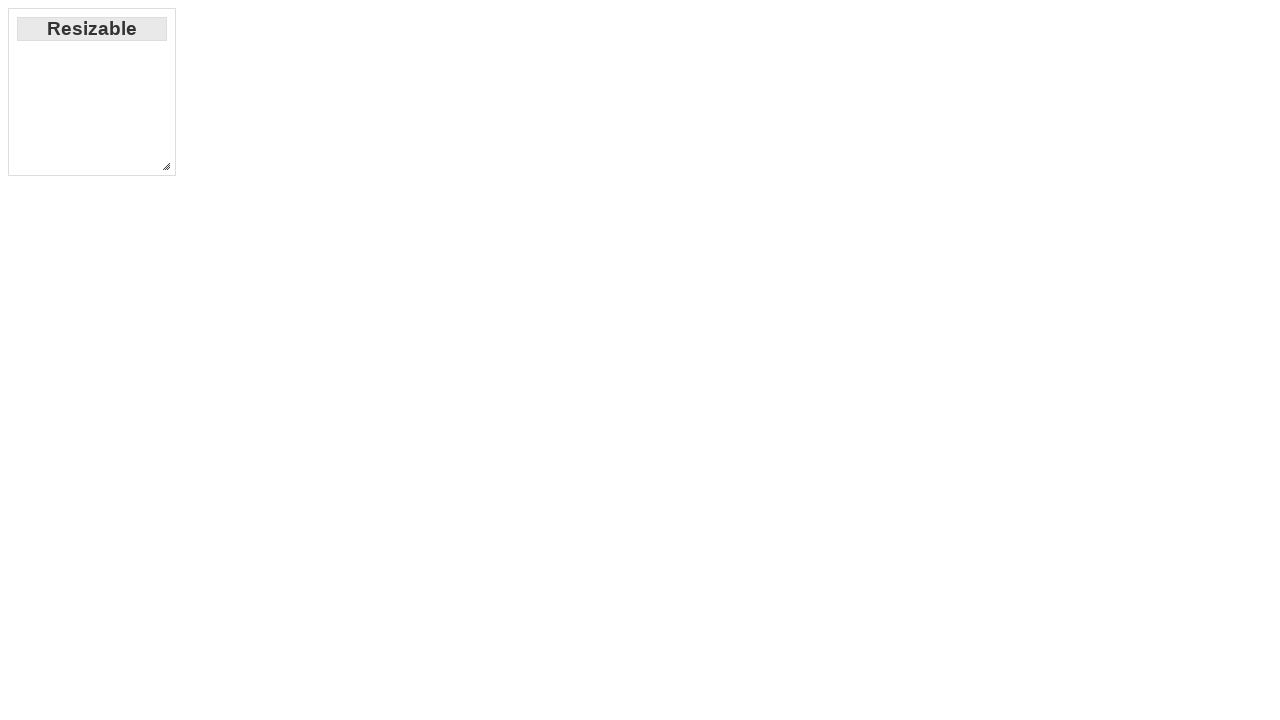

Retrieved bounding box of the resize handle
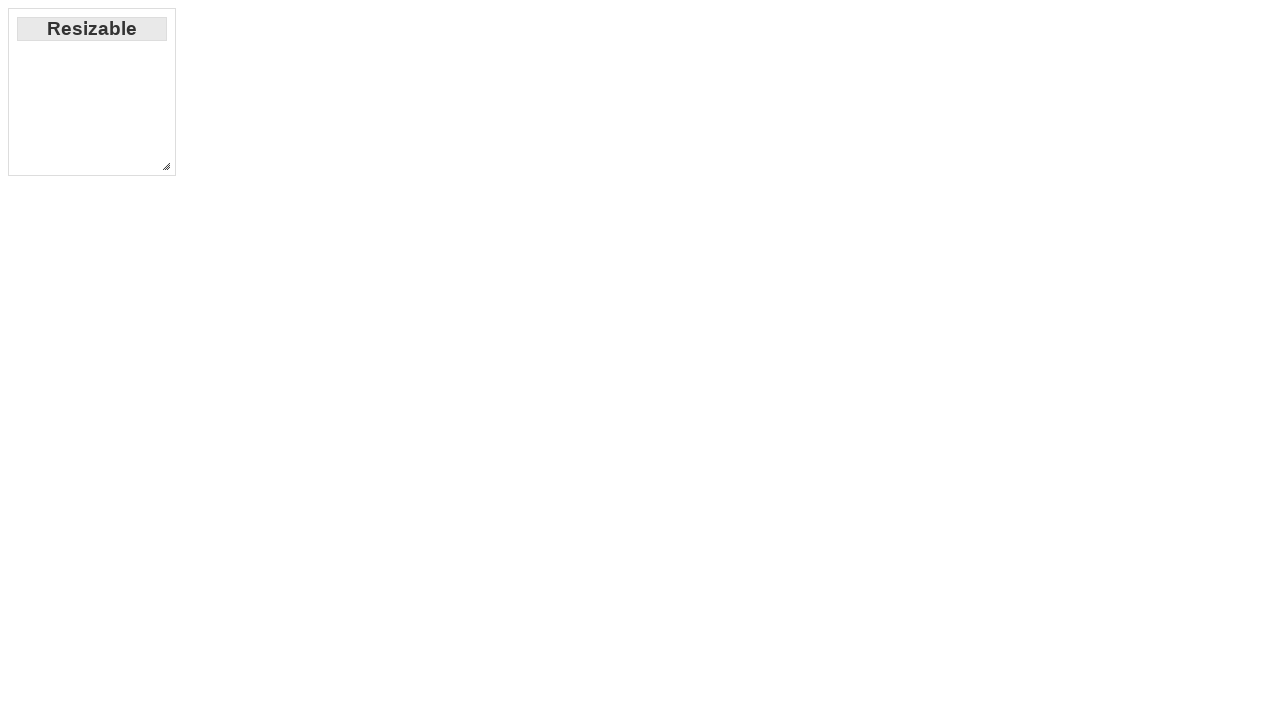

Moved mouse to the center of the resize handle at (166, 166)
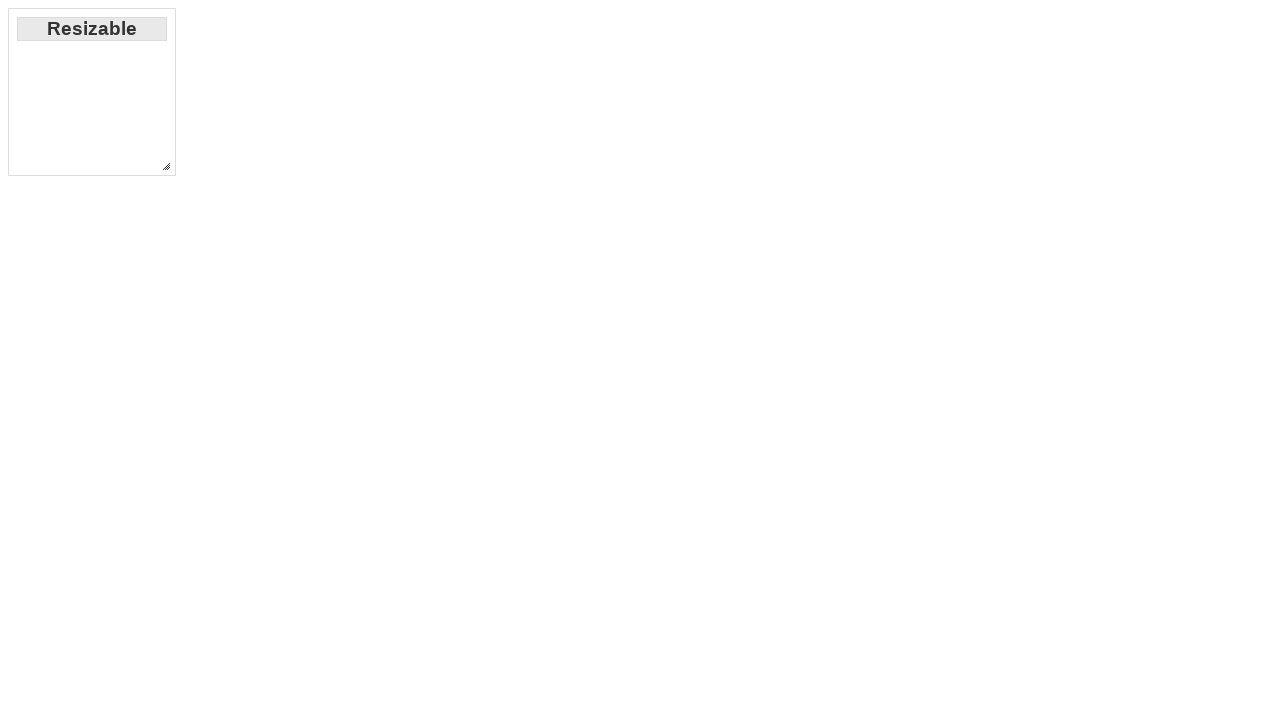

Pressed mouse button down on the resize handle at (166, 166)
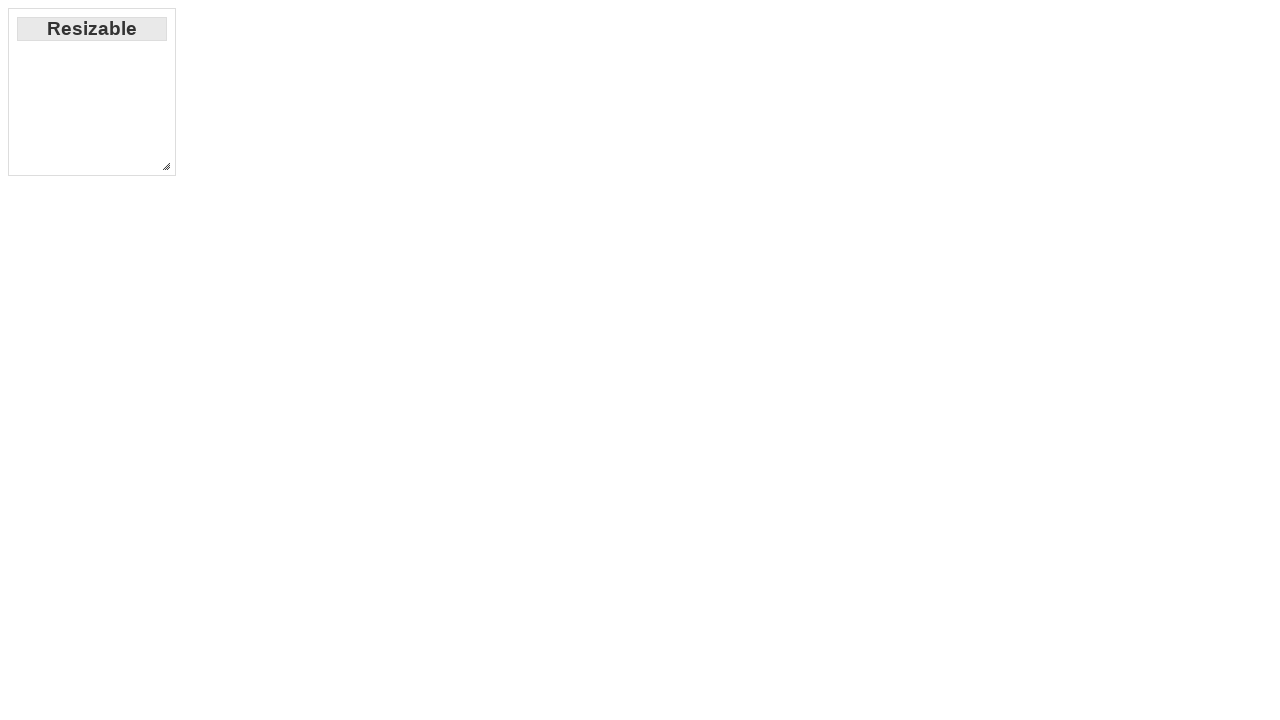

Dragged the resize handle 400px right and 300px down at (566, 466)
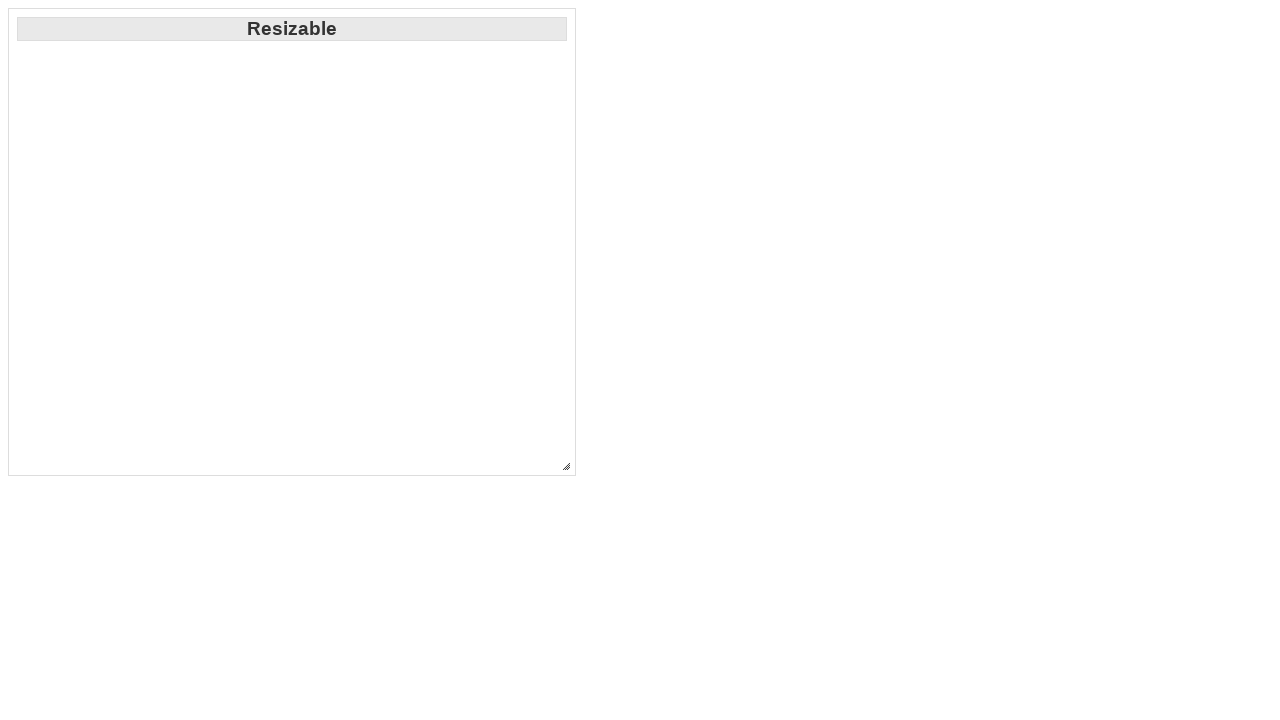

Released mouse button to complete the resize operation at (566, 466)
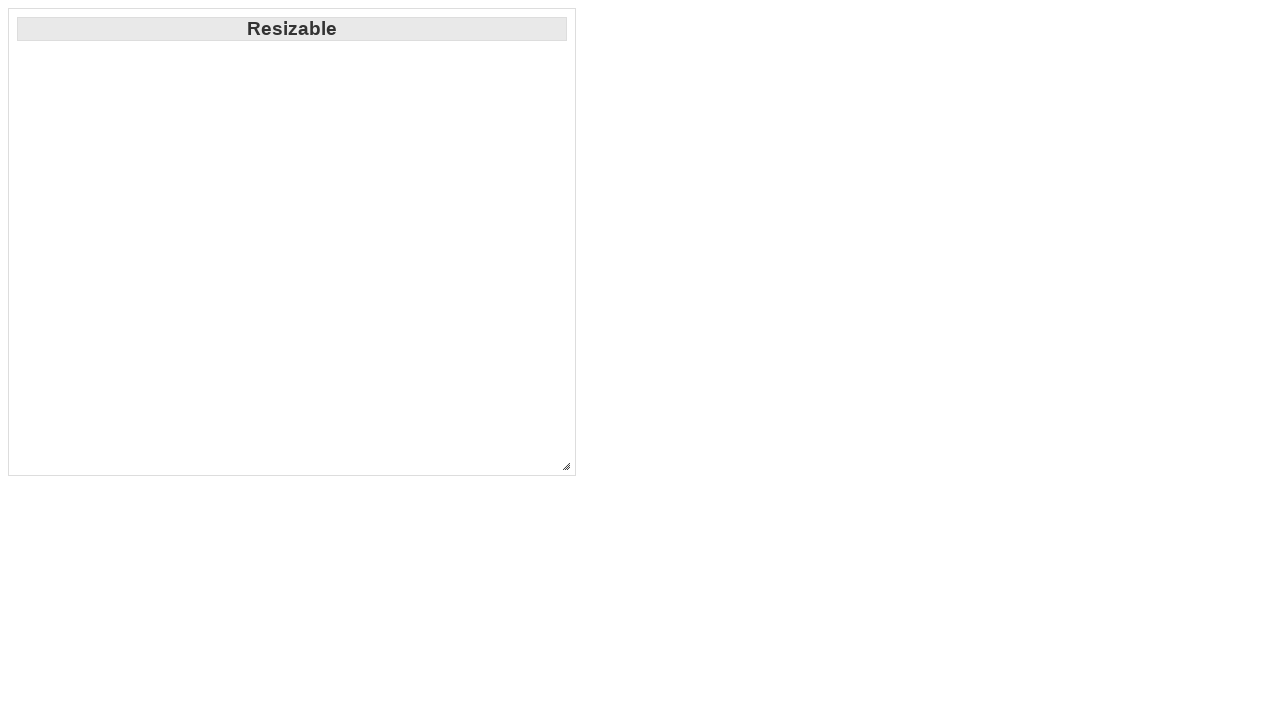

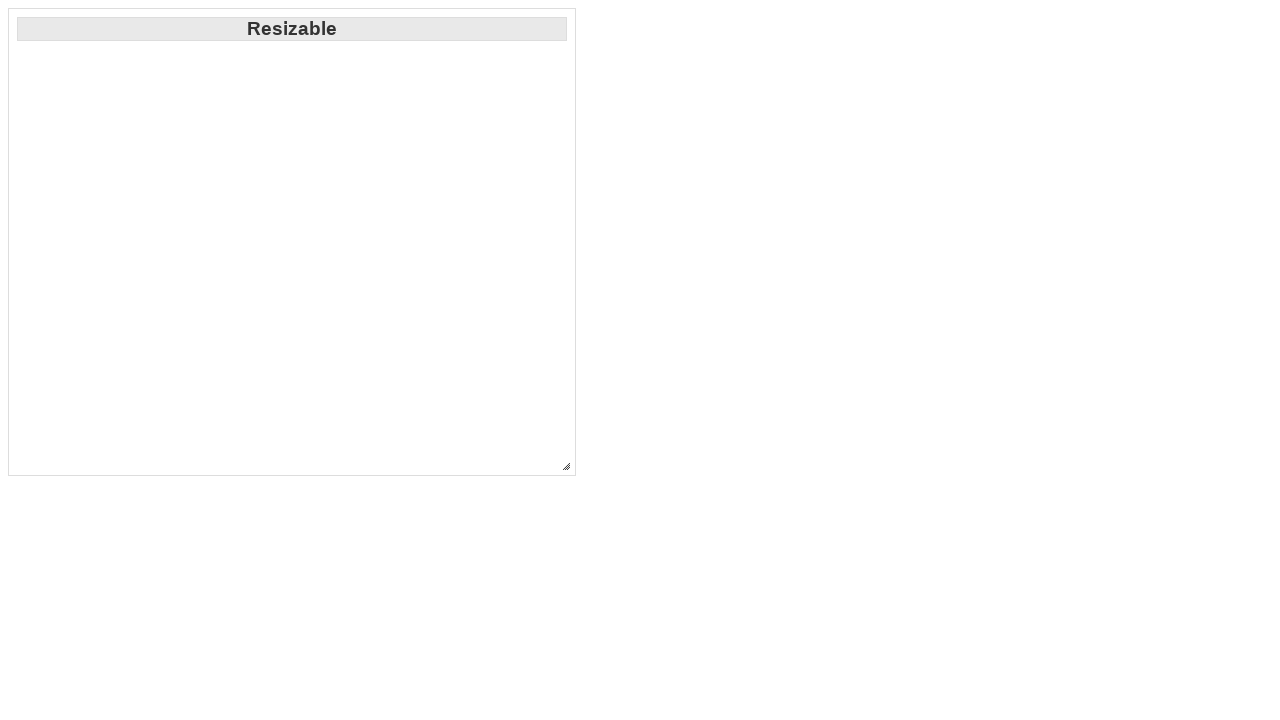